Tests the complete checkout flow by searching for products, adding items to cart, and proceeding through checkout to place an order.

Starting URL: https://rahulshettyacademy.com/seleniumPractise/#/

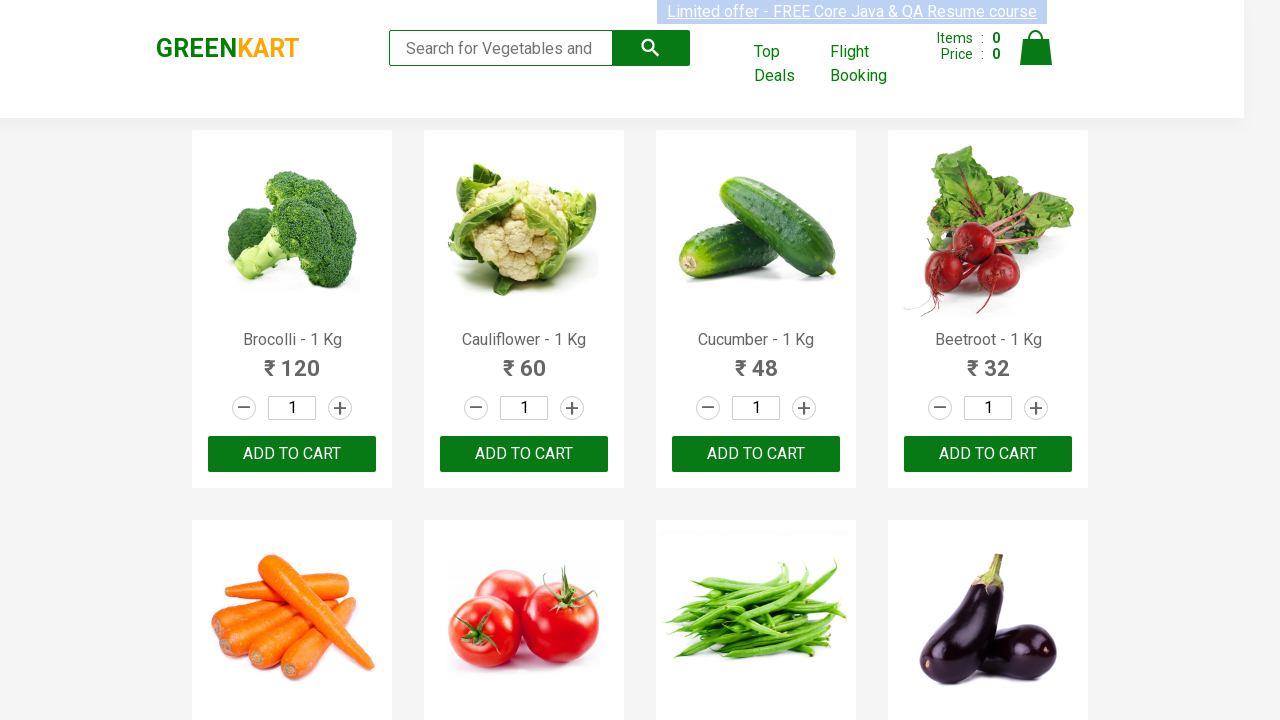

Filled search box with 'CA' on .search-keyword
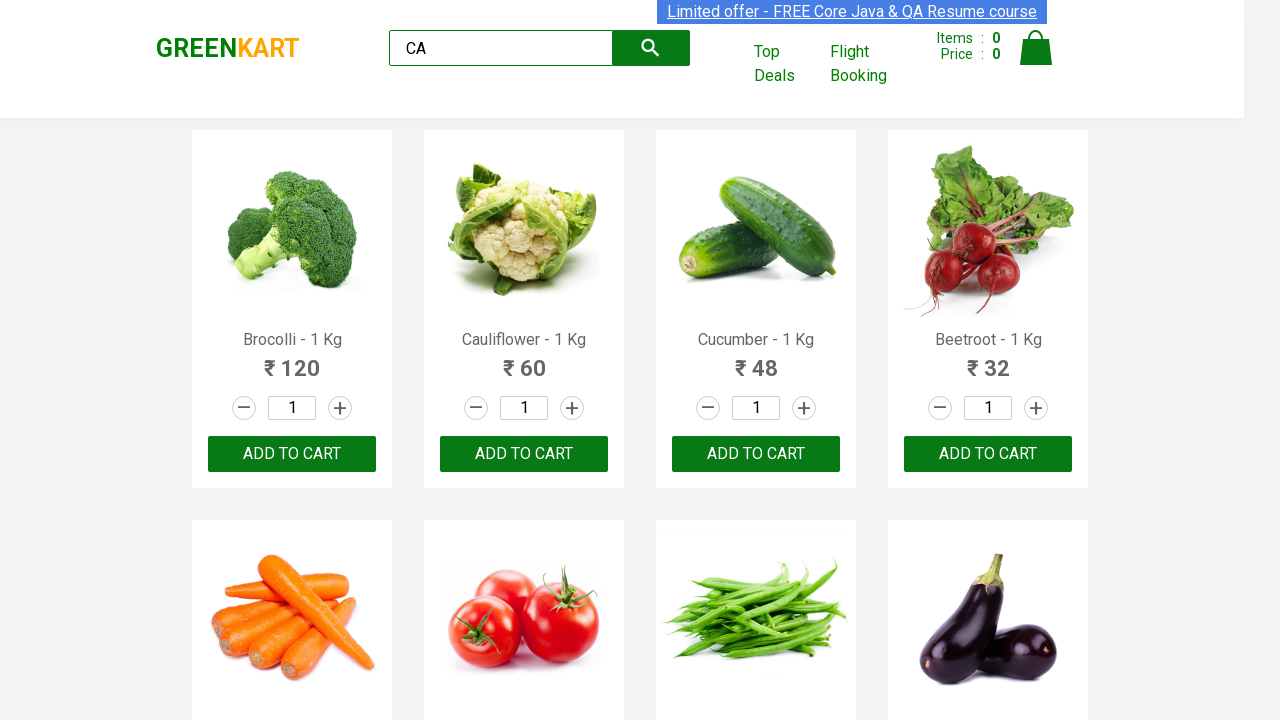

Products loaded on search results
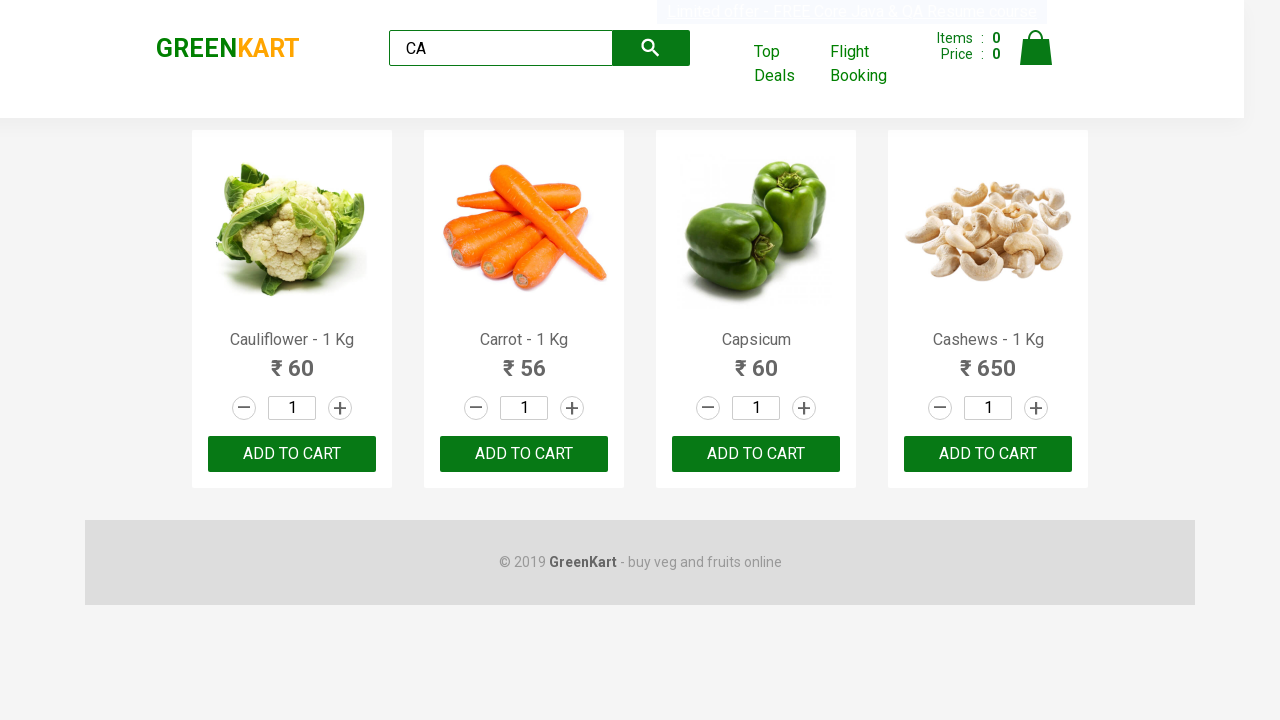

Located all product elements
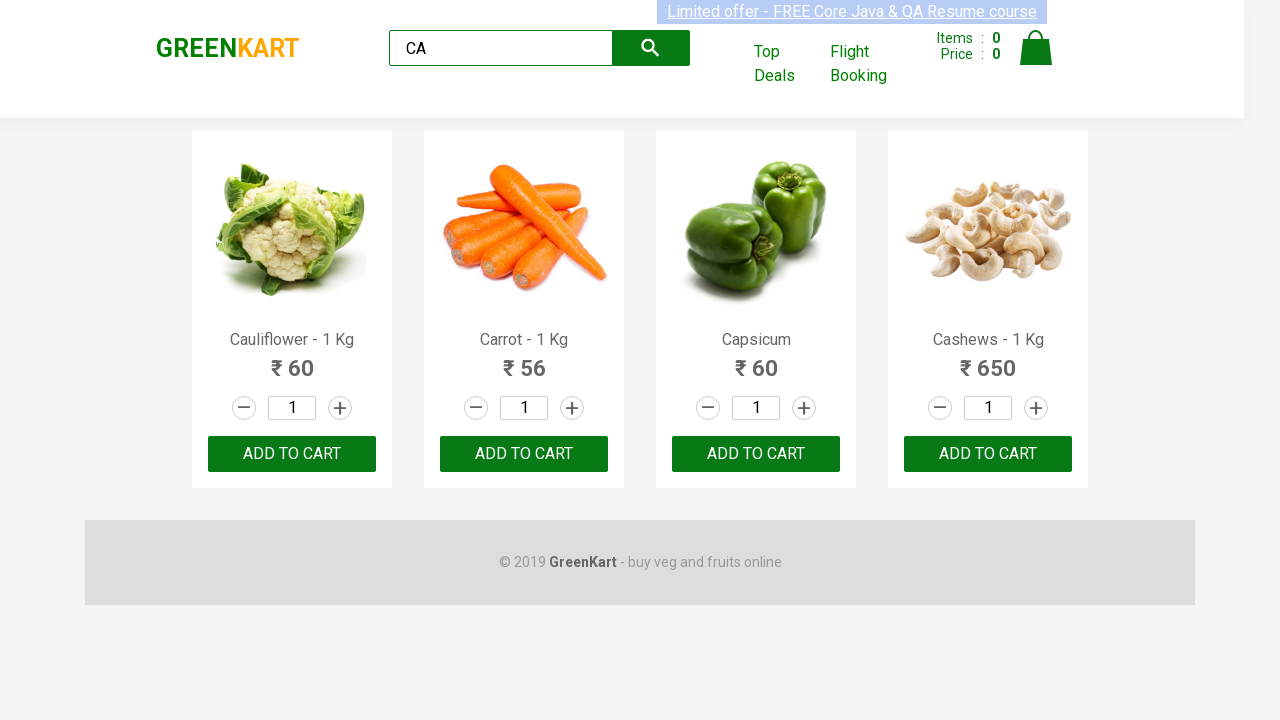

Added first product to cart at (292, 454) on .products .product >> nth=0 >> text=ADD TO CART
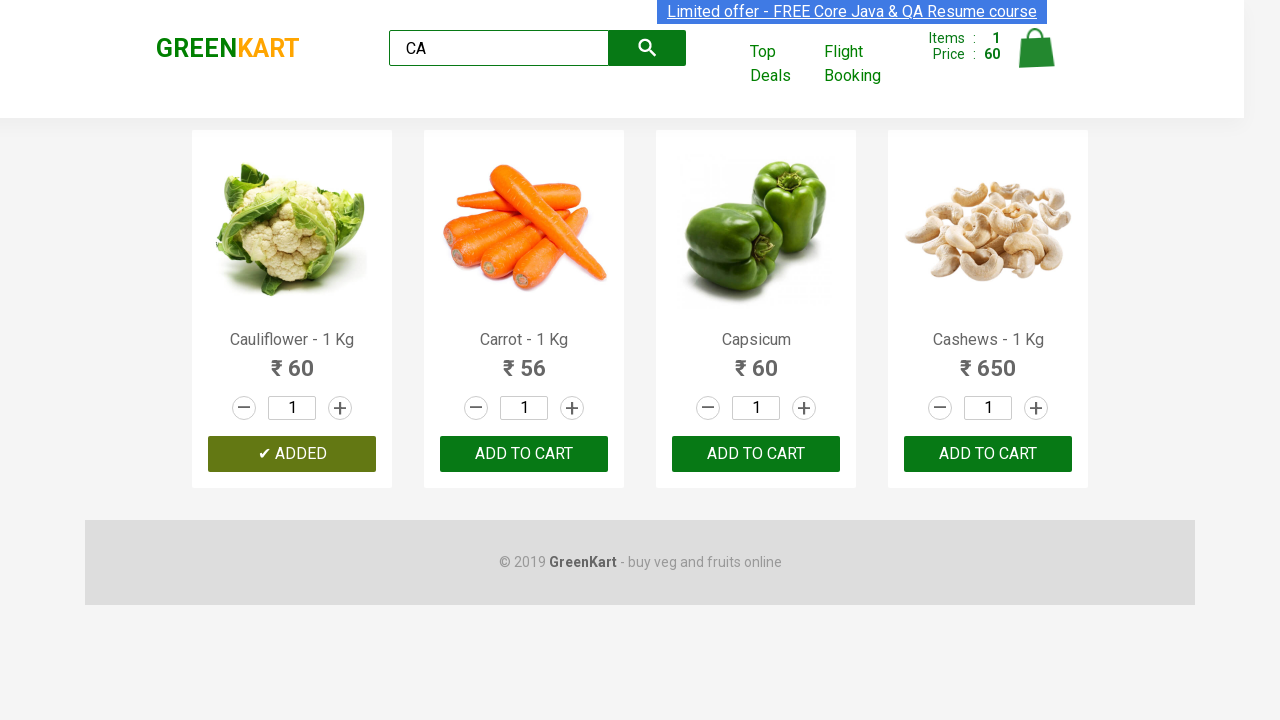

Checked product name: Cauliflower - 1 Kg
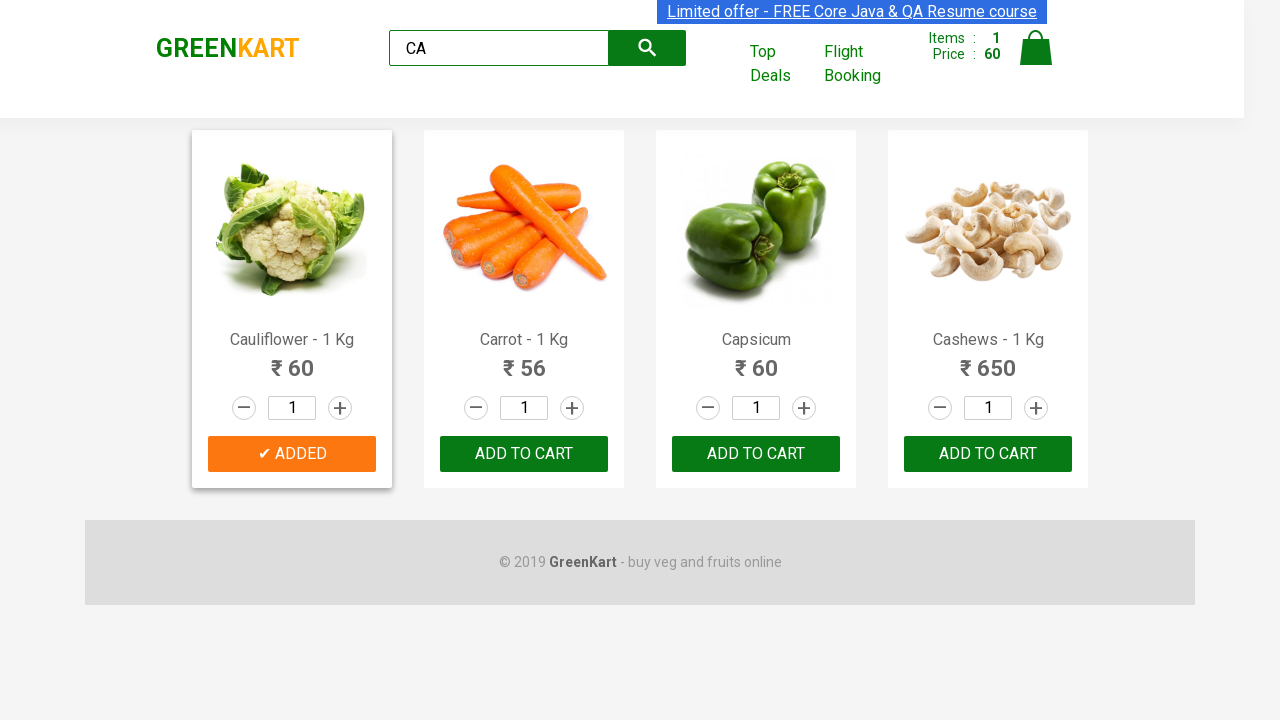

Checked product name: Carrot - 1 Kg
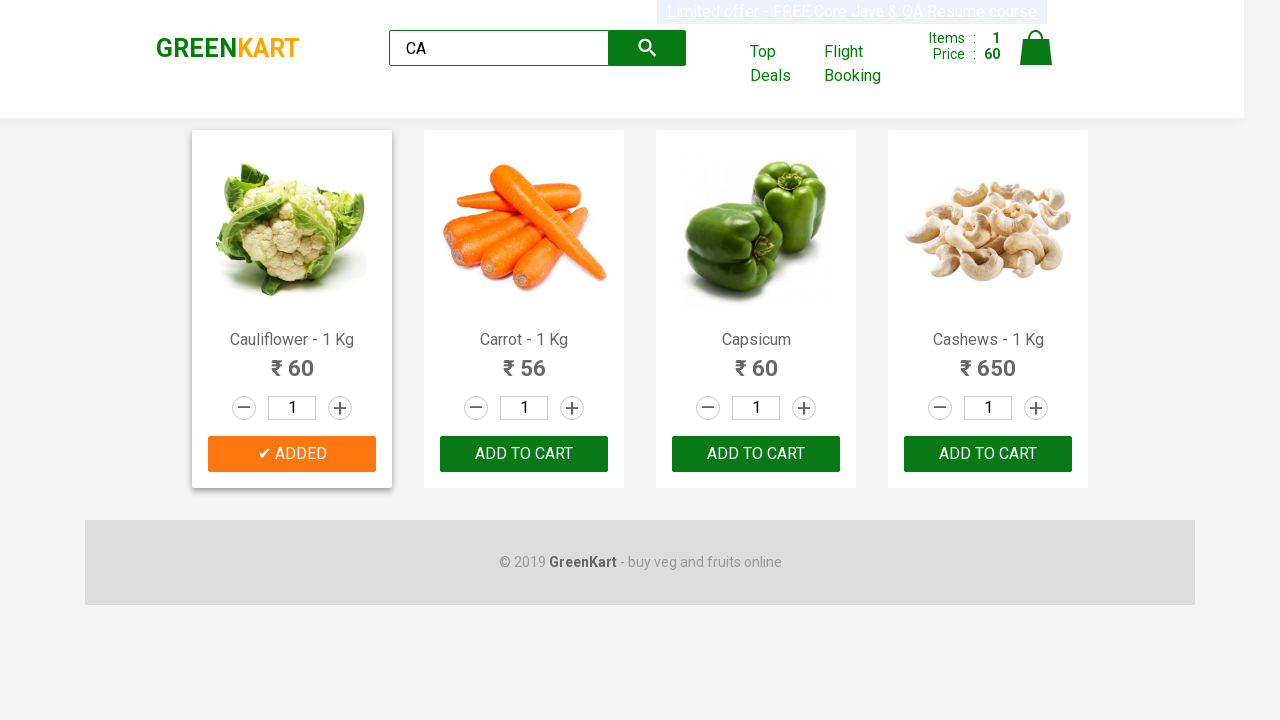

Checked product name: Capsicum
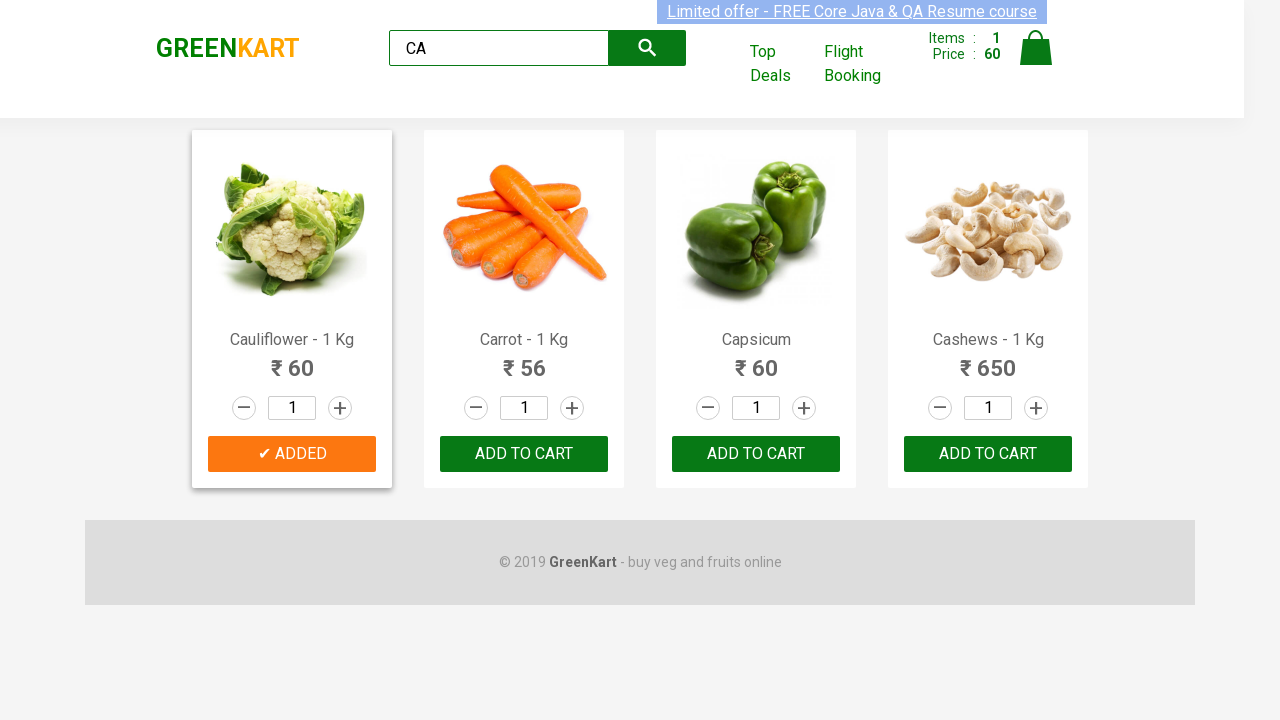

Added Capsicum product to cart at (756, 454) on .products .product >> nth=2 >> text=ADD TO CART
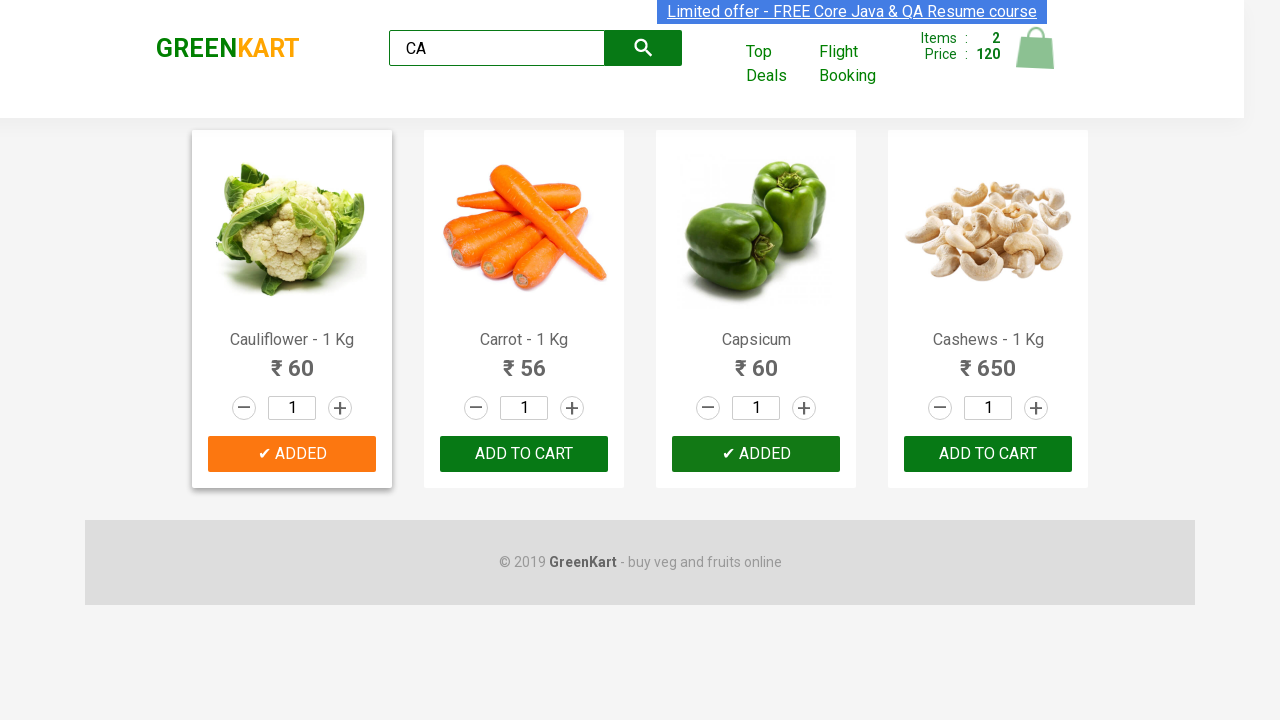

Checked product name: Cashews - 1 Kg
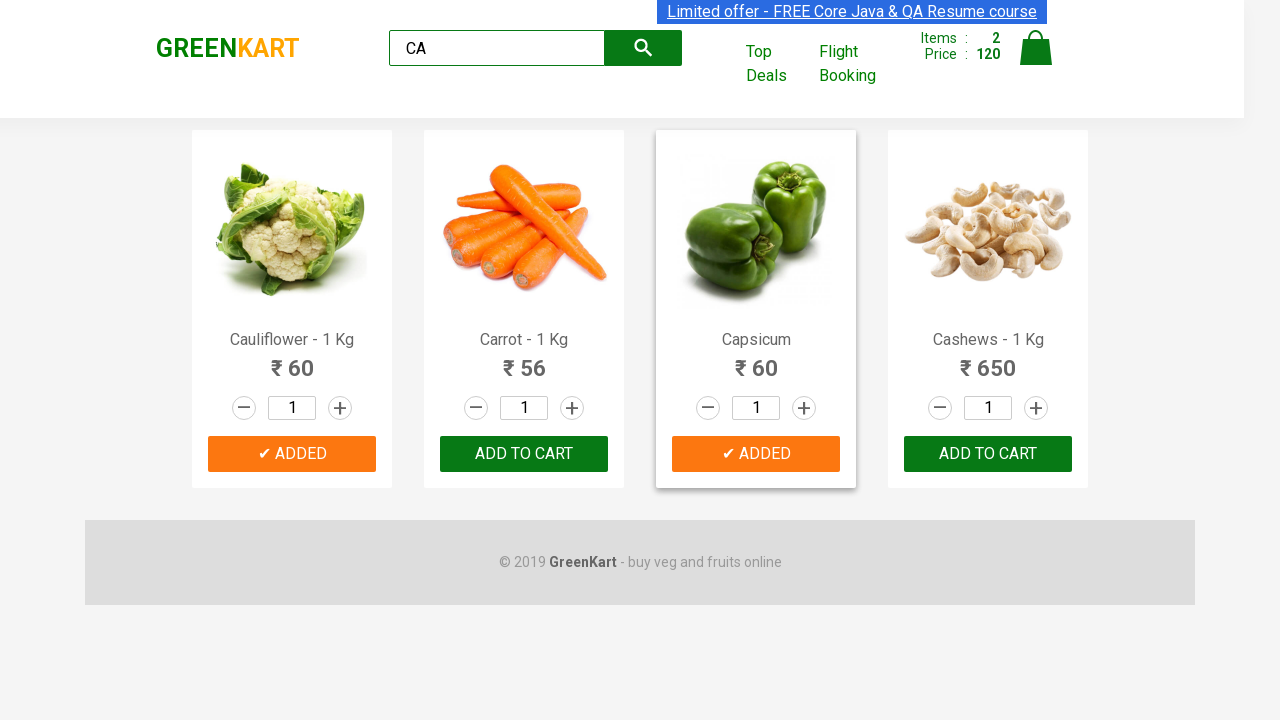

Clicked cart icon to view cart at (1036, 48) on .cart-icon img
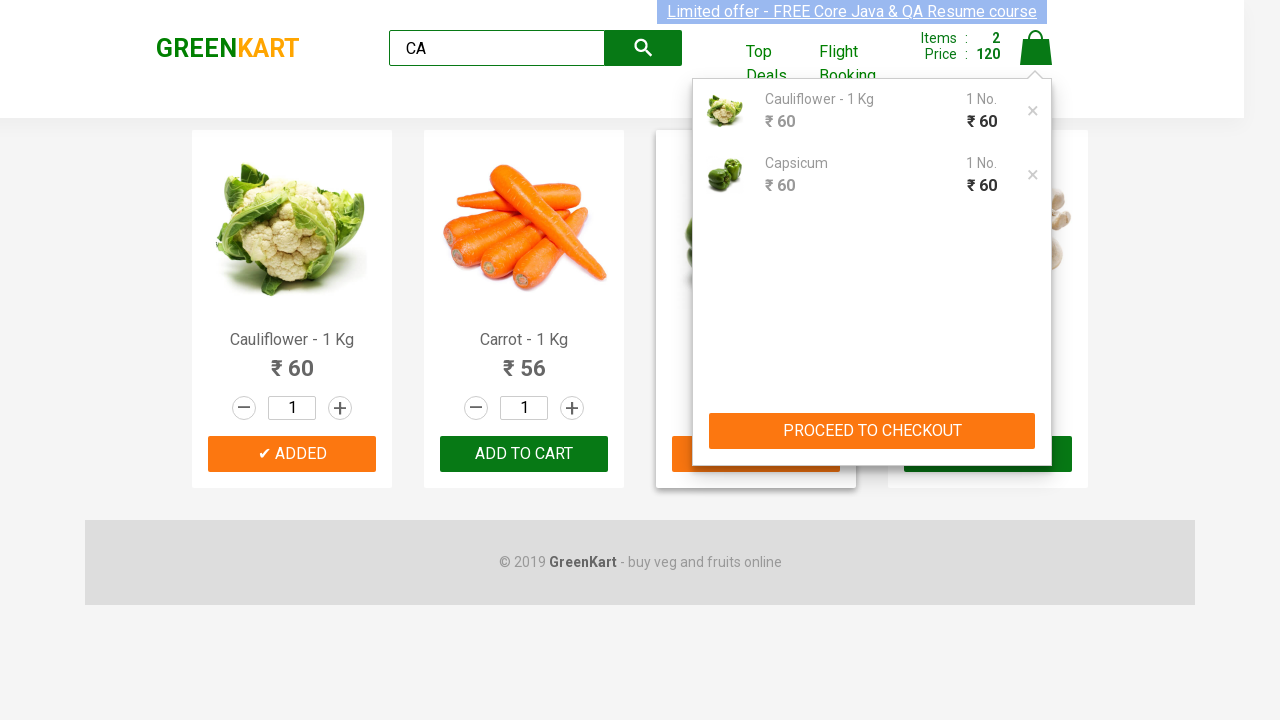

Clicked PROCEED TO CHECKOUT button at (872, 431) on text=PROCEED TO CHECKOUT
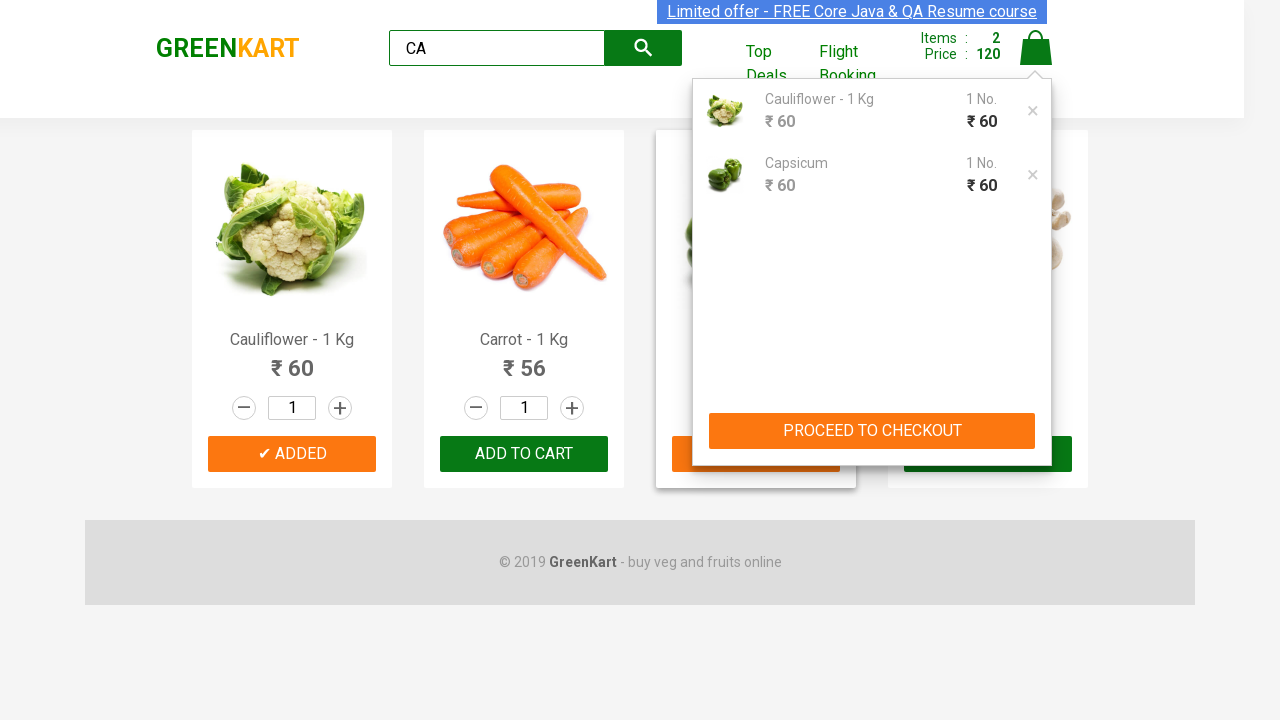

Clicked Place Order button to complete checkout at (1036, 491) on button:has-text('Place Order')
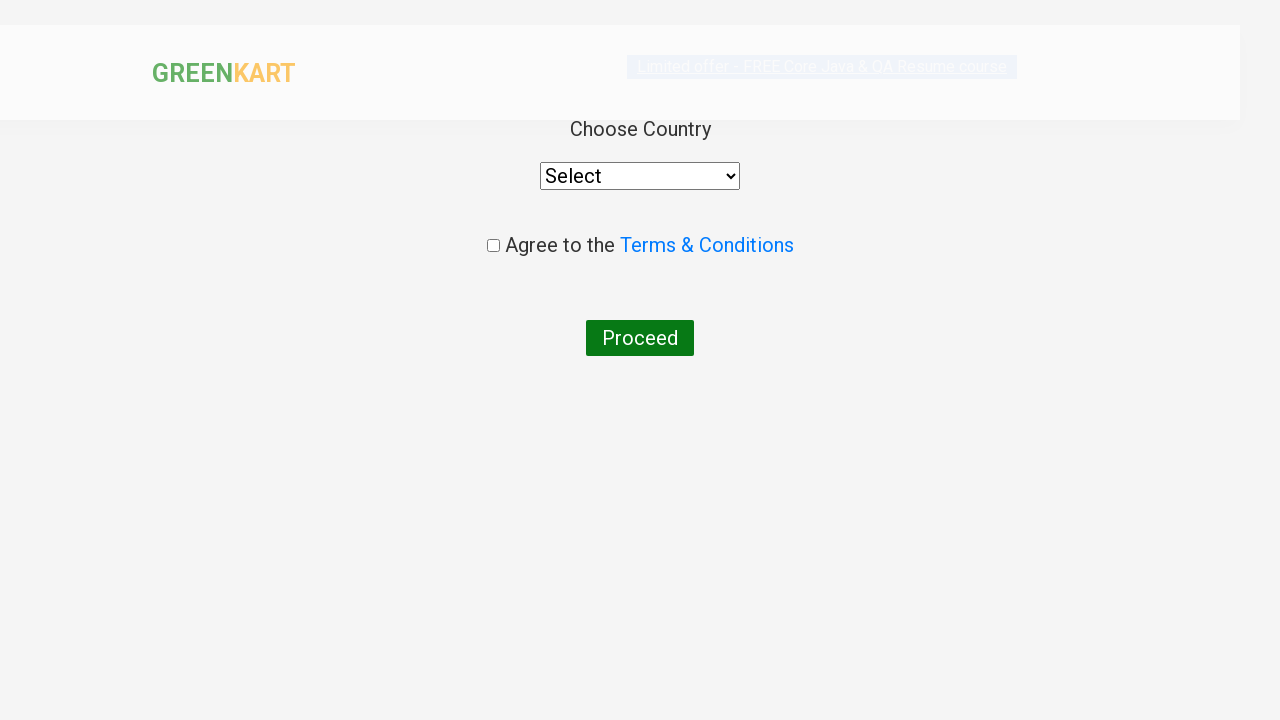

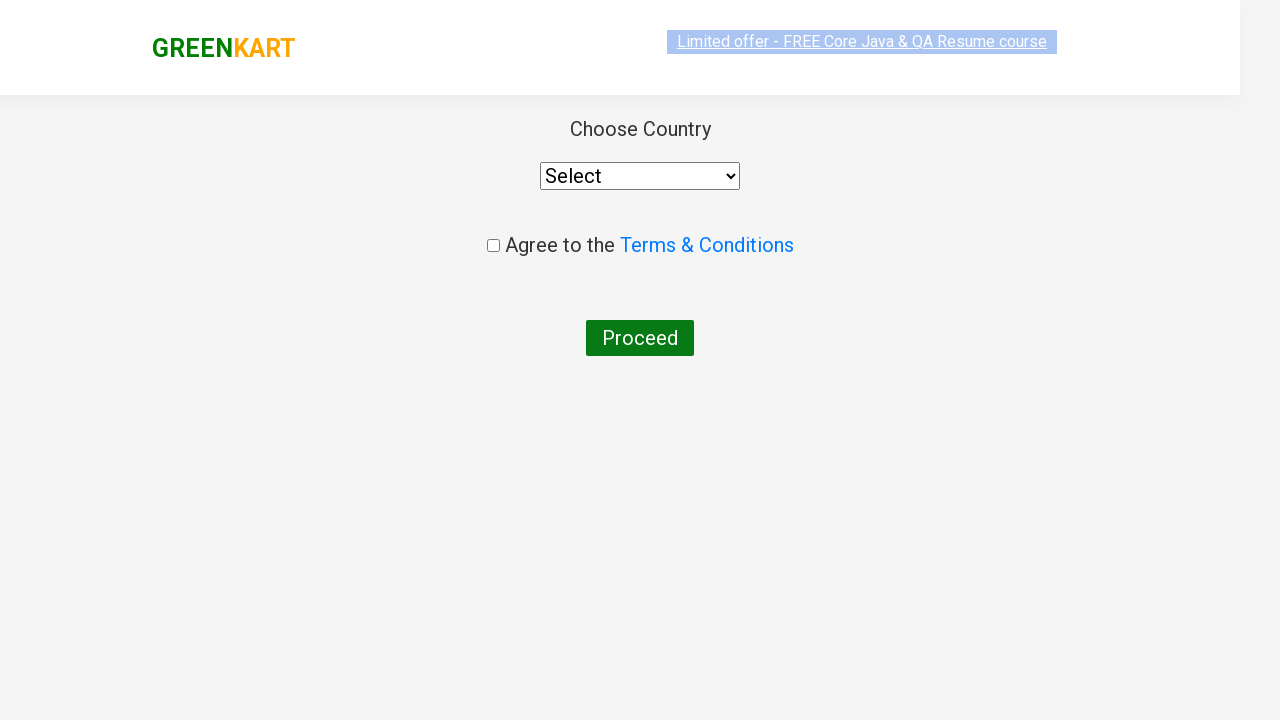